Fills in a comment field, submits the form, and verifies the comment is displayed on the page

Starting URL: http://saucelabs.com/test/guinea-pig

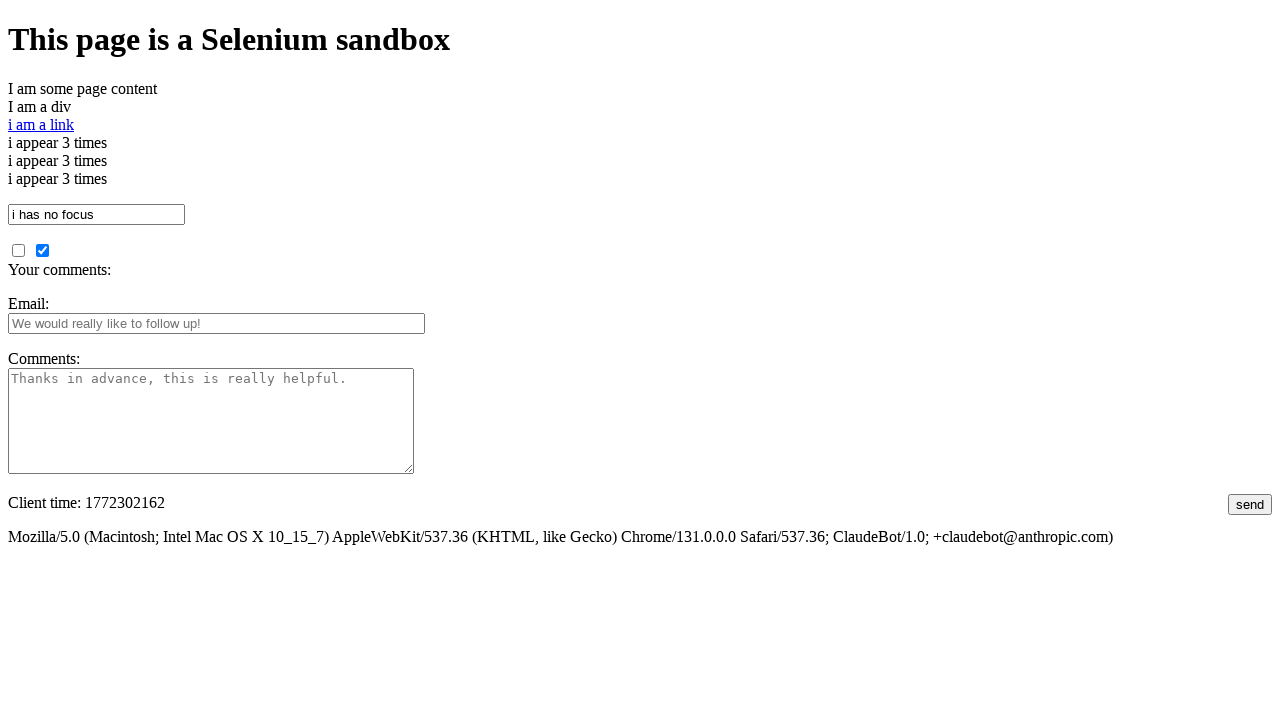

Filled comments field with test comment on #comments
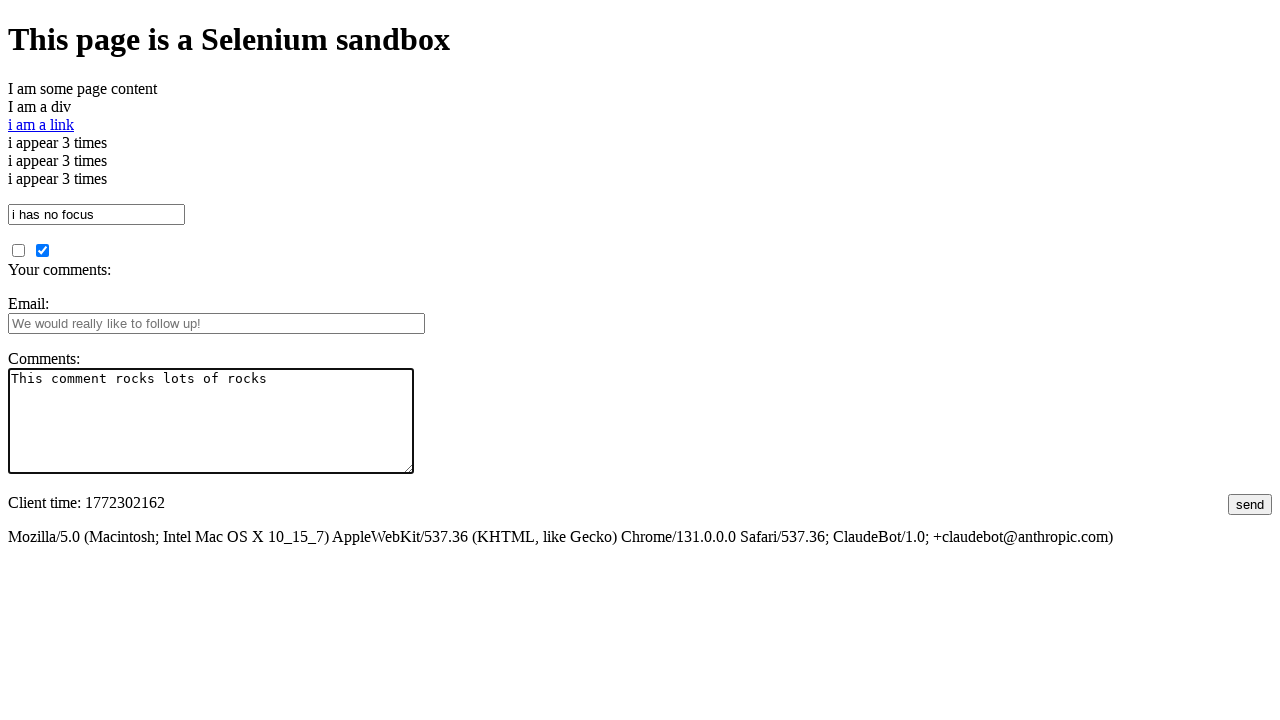

Clicked submit button to post comment at (1250, 504) on #submit
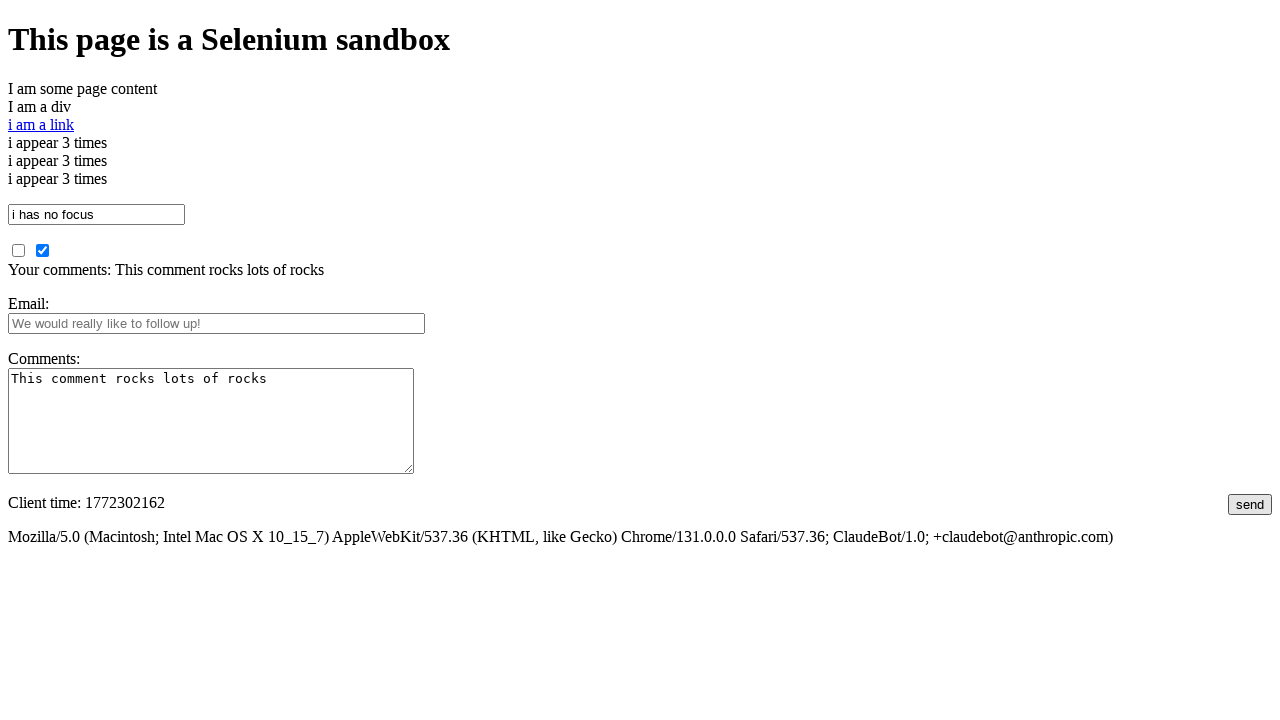

Comment display area loaded
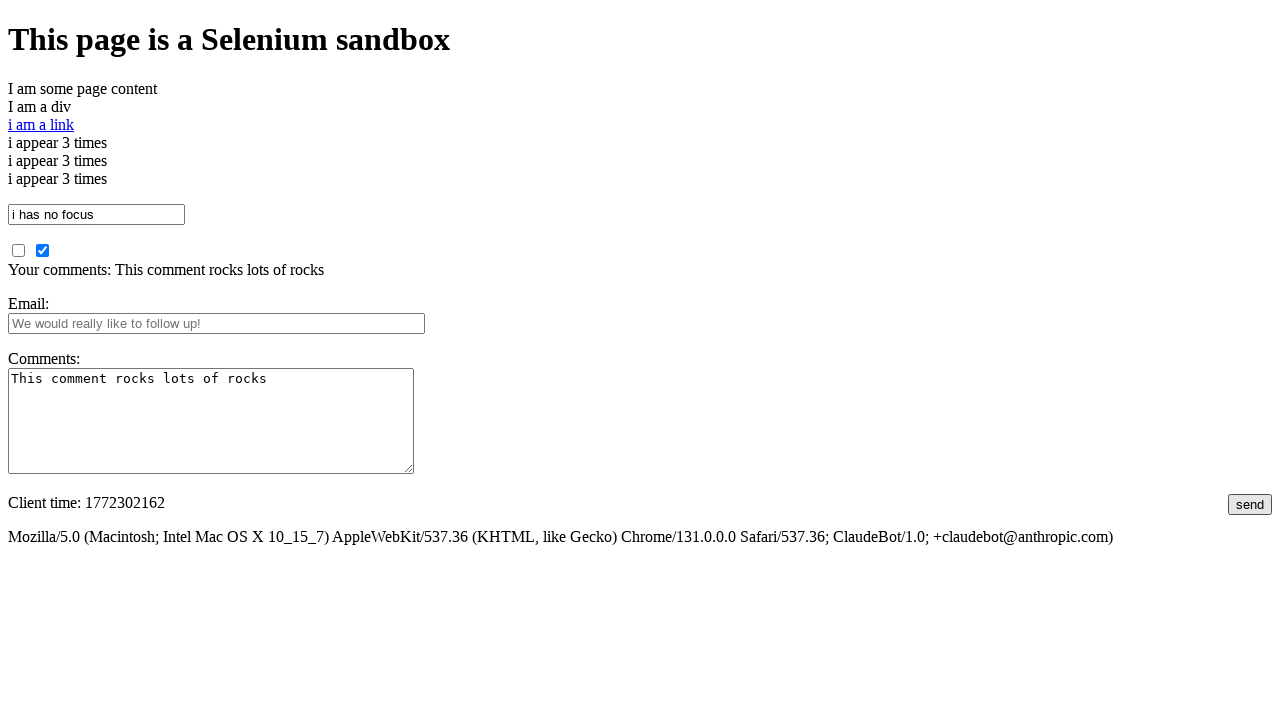

Verified comment is correctly displayed on the page
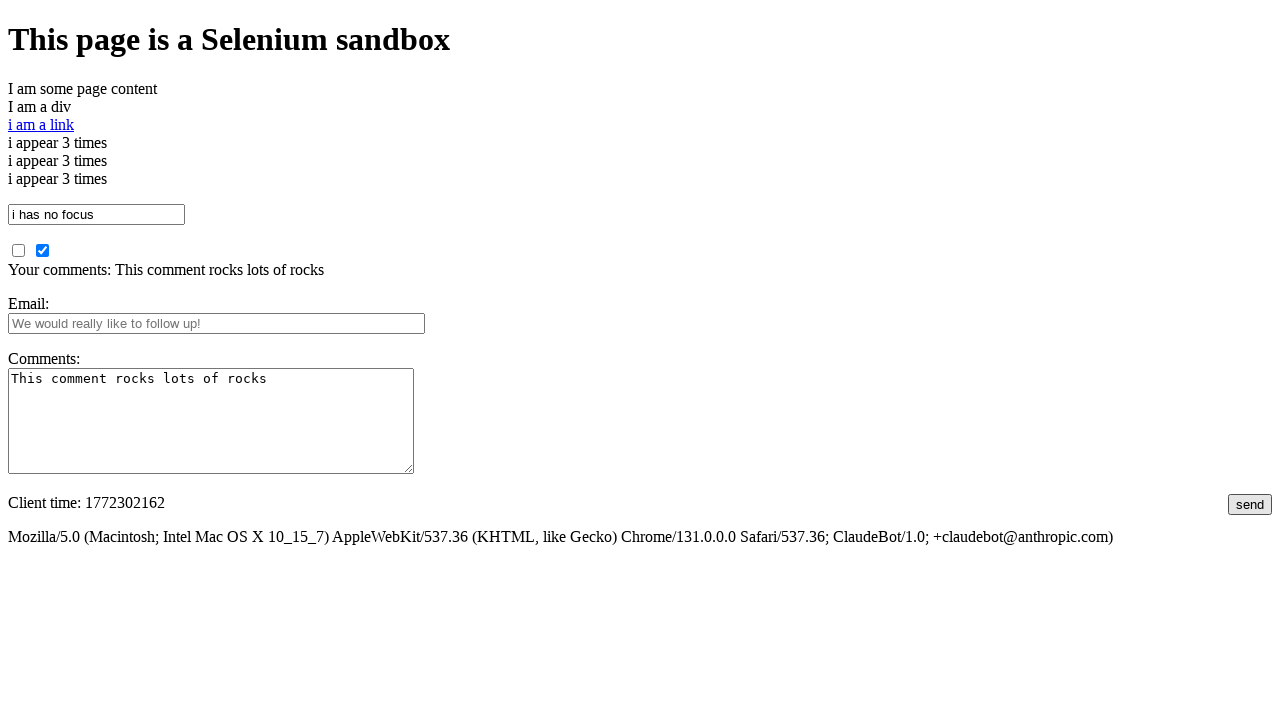

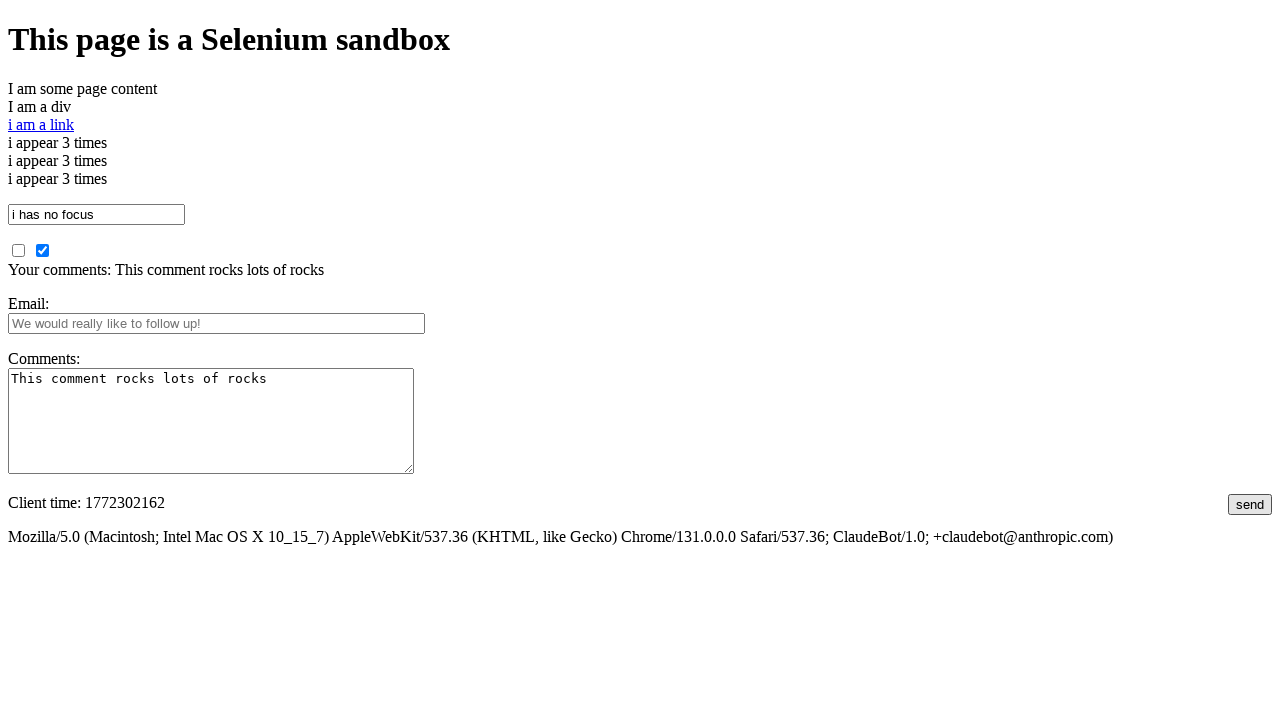